Tests page load performance by navigating to 5 different pages on the misic.rs website and measuring load times

Starting URL: http://www.misic.rs/

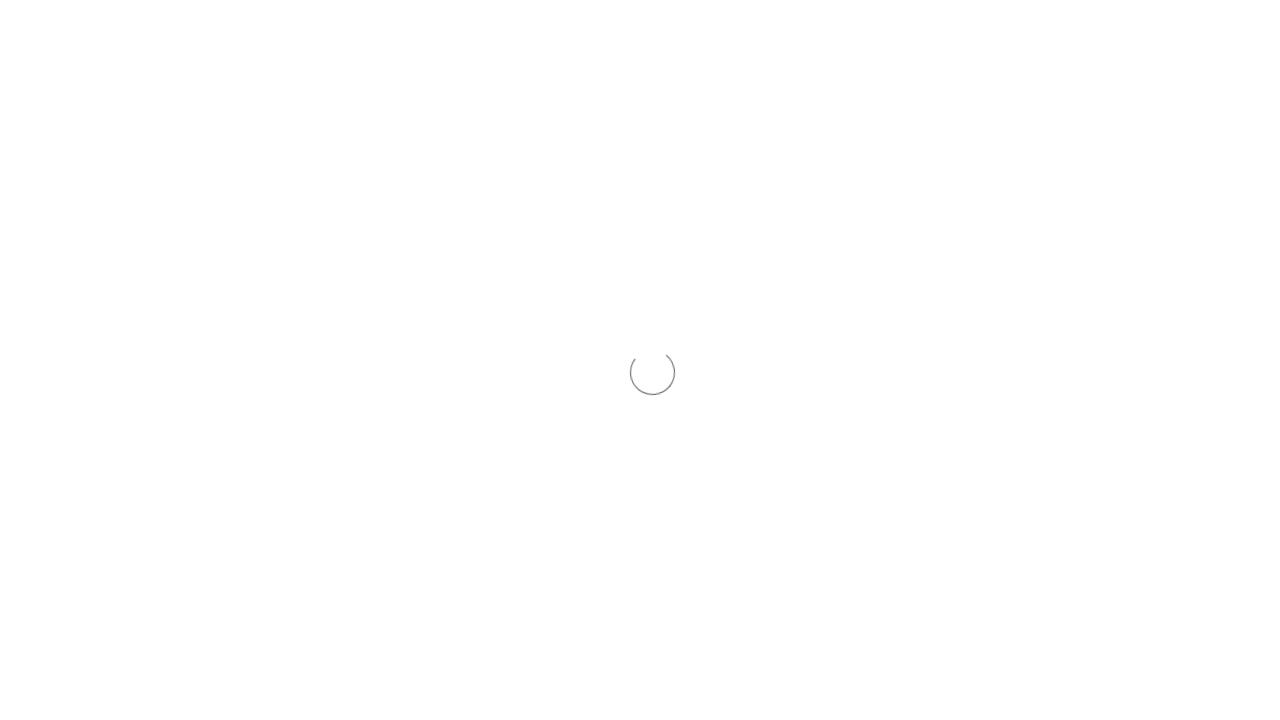

Navigated to contact page
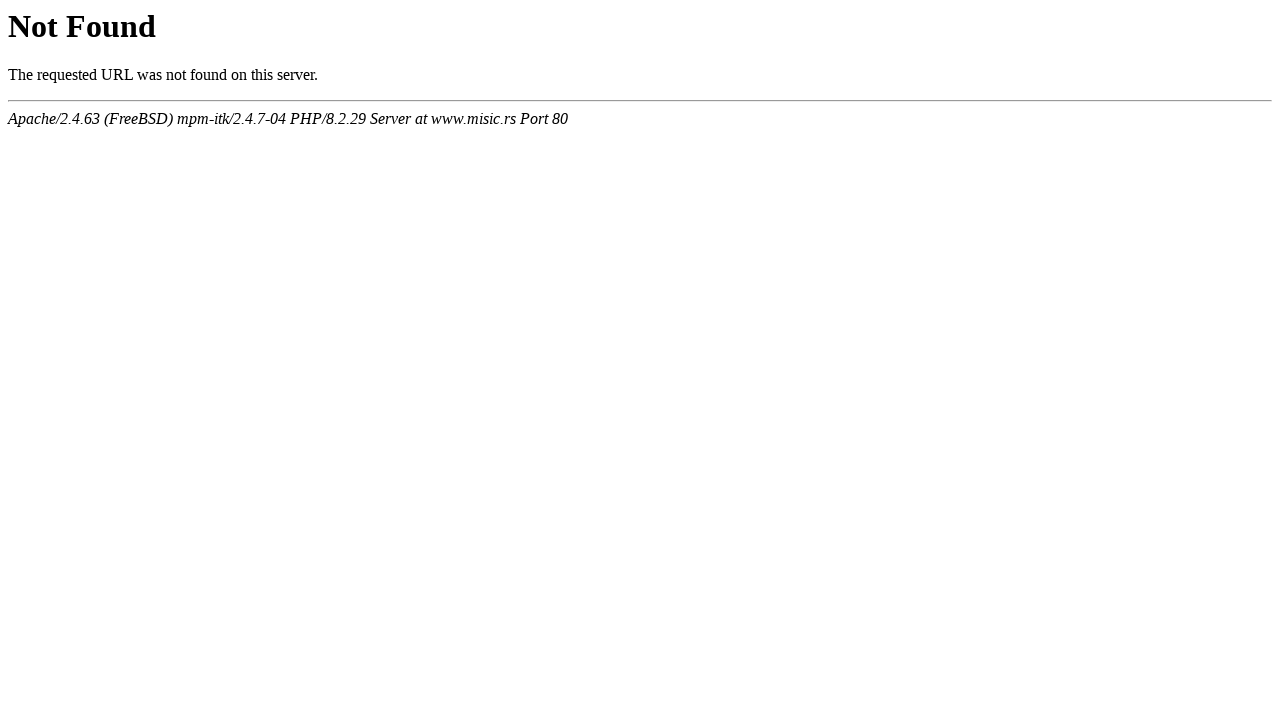

Navigated to air conditioning and heating page
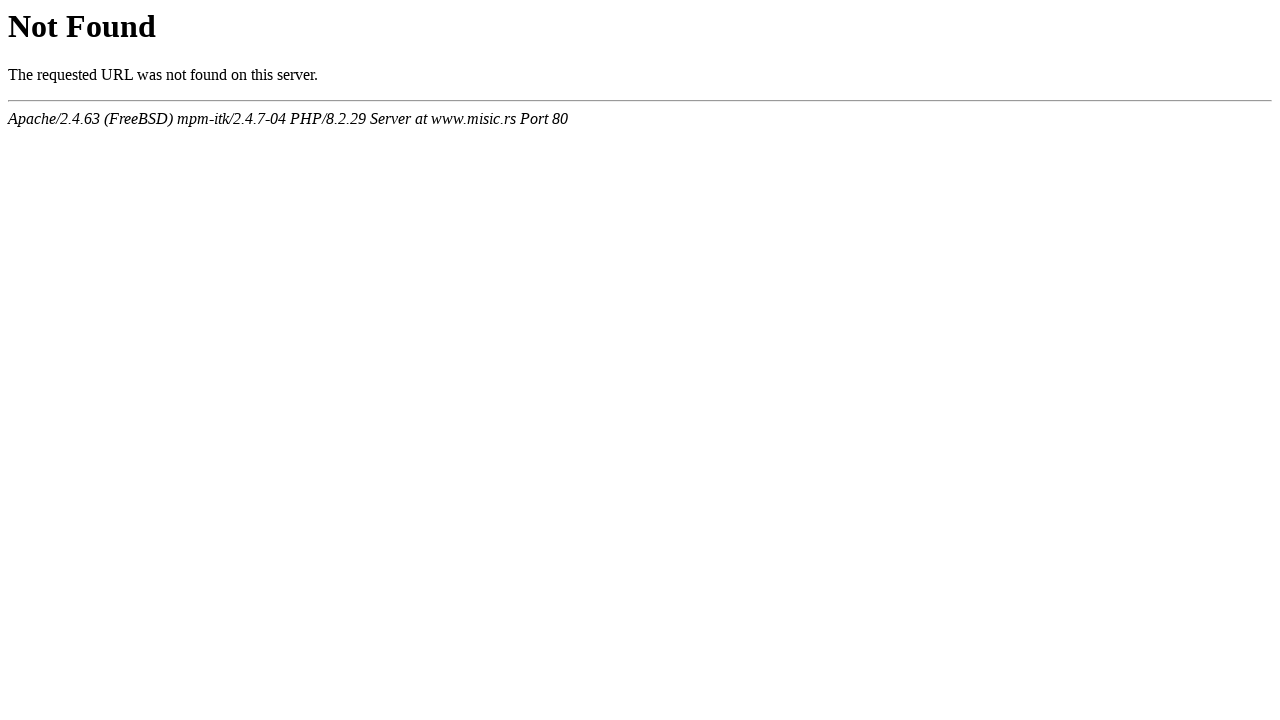

Navigated to delivery method page
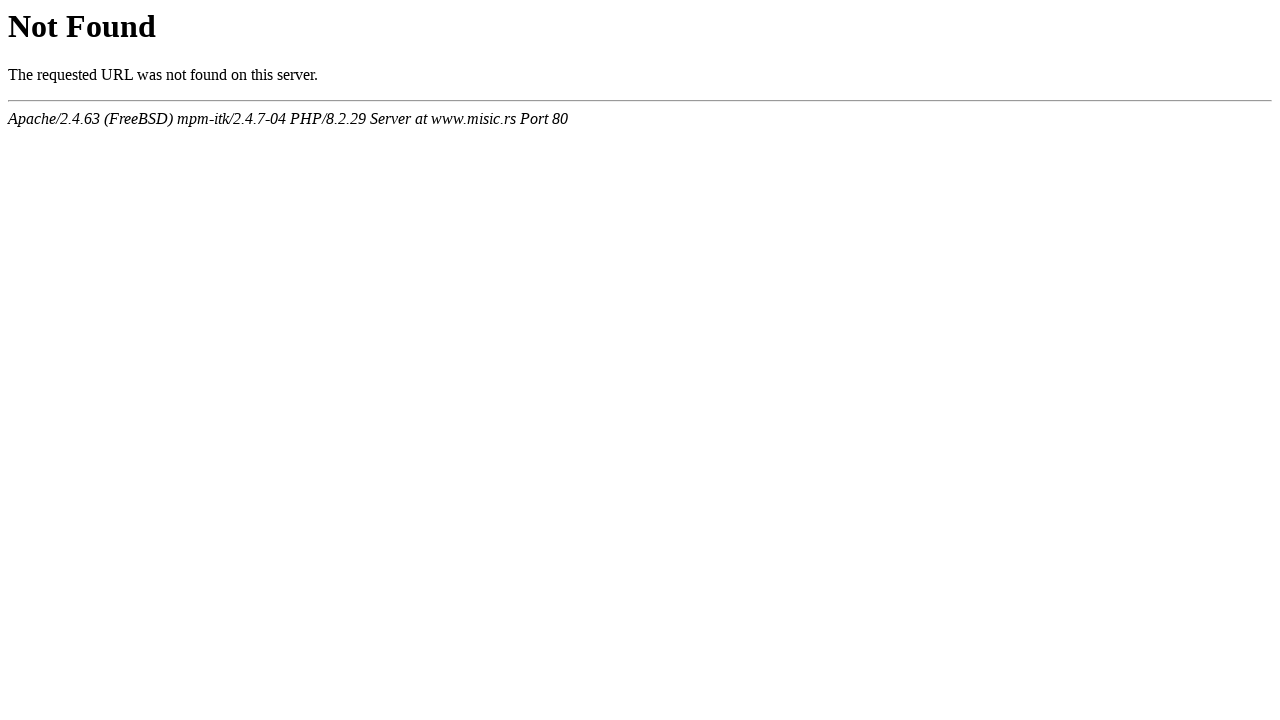

Navigated to built-in appliances page
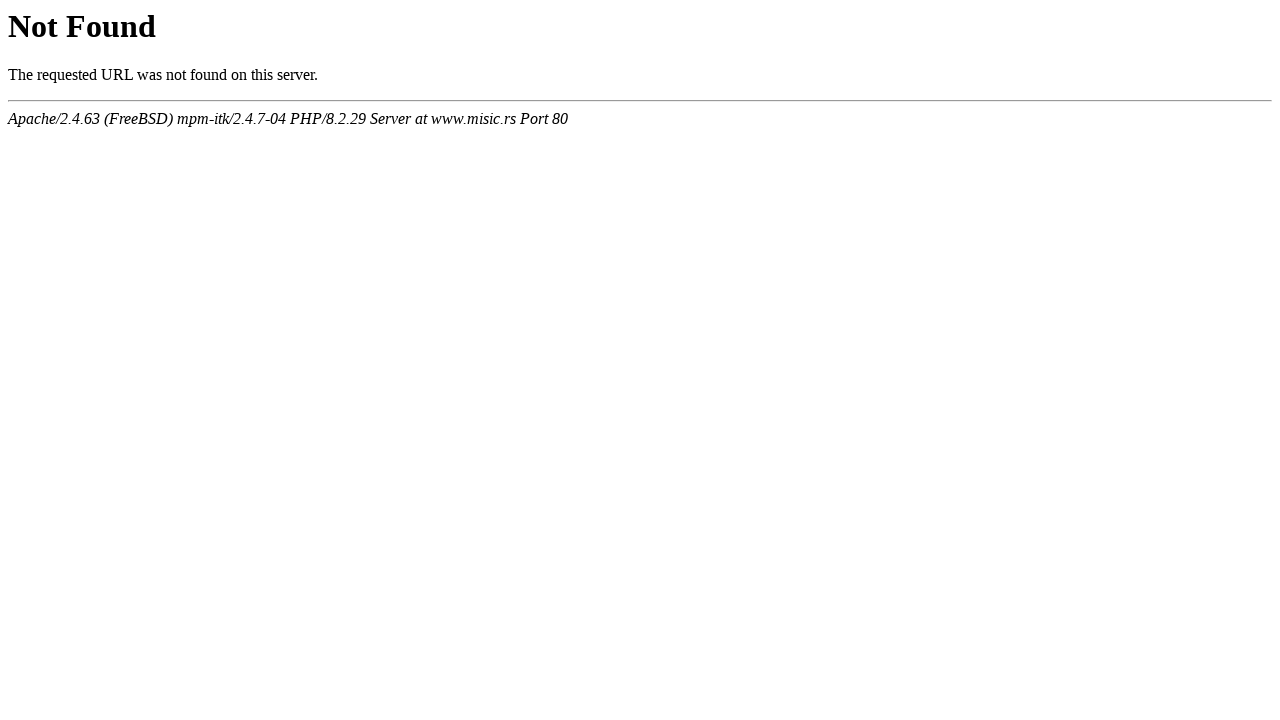

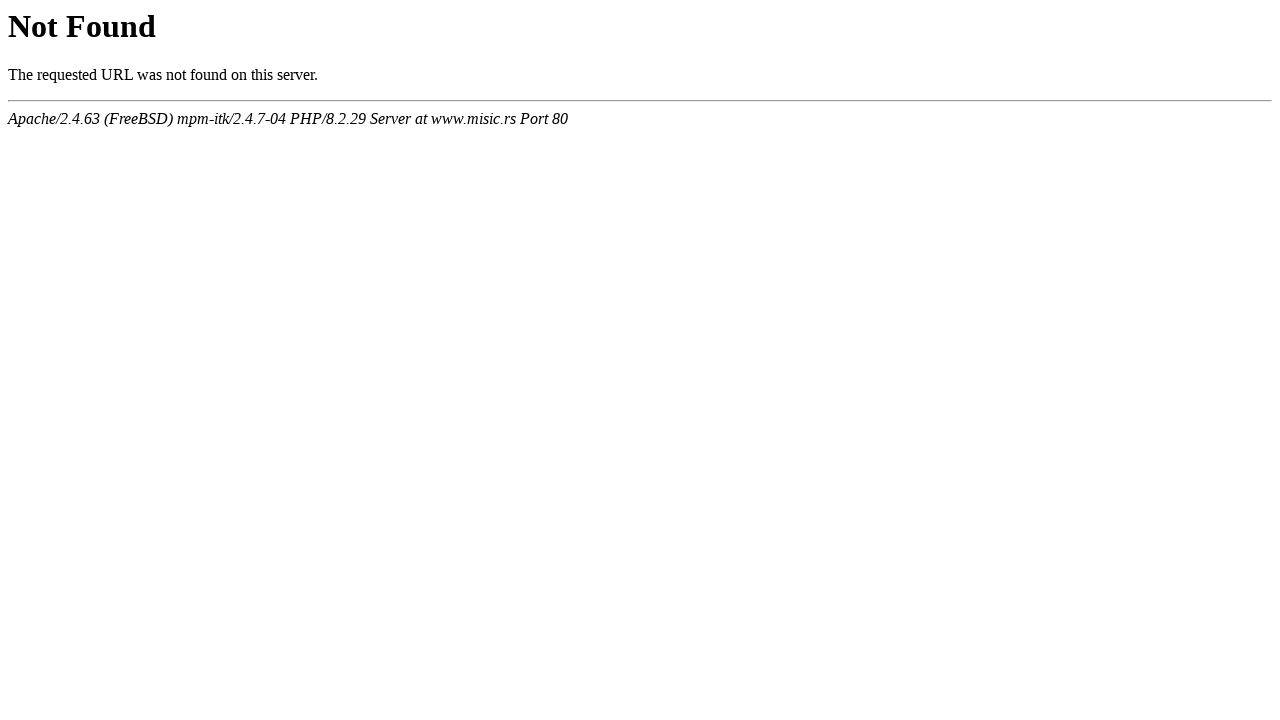